Tests scoped element finding by locating links within a footer section, then opens multiple links in new tabs using keyboard shortcuts and switches between the opened windows.

Starting URL: https://rahulshettyacademy.com/AutomationPractice/

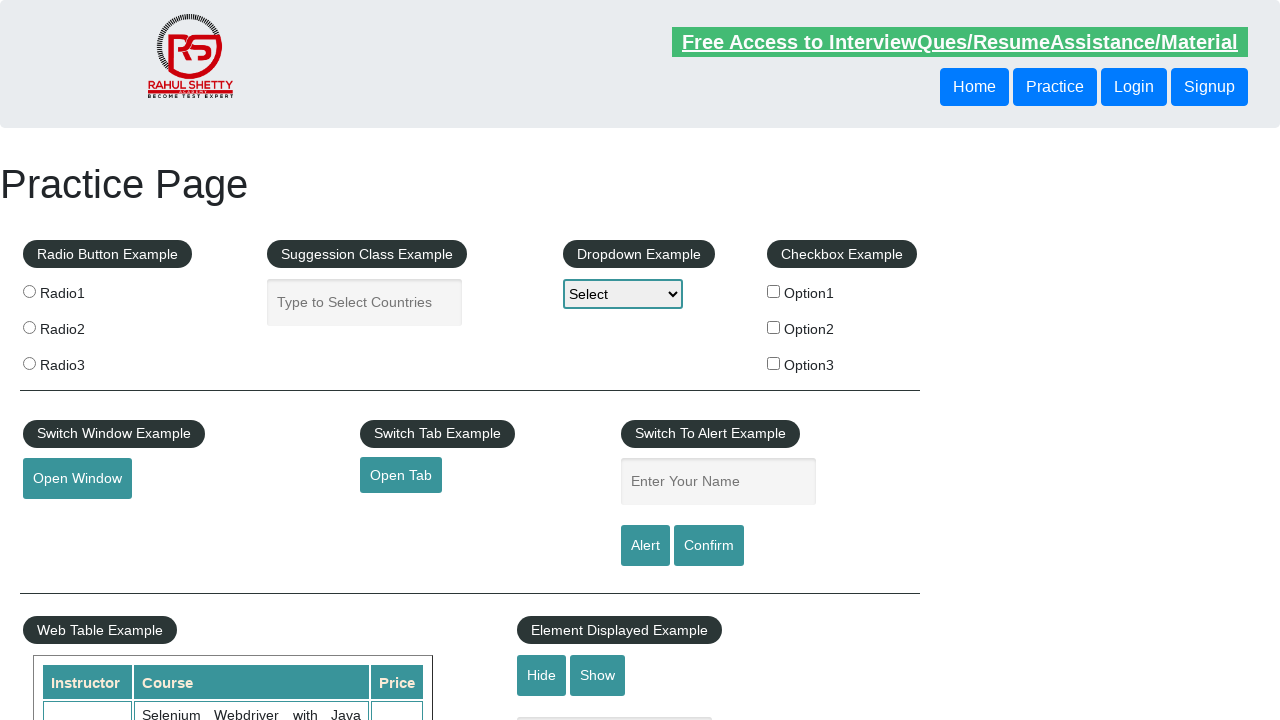

Waited for footer section #gf-BIG to load
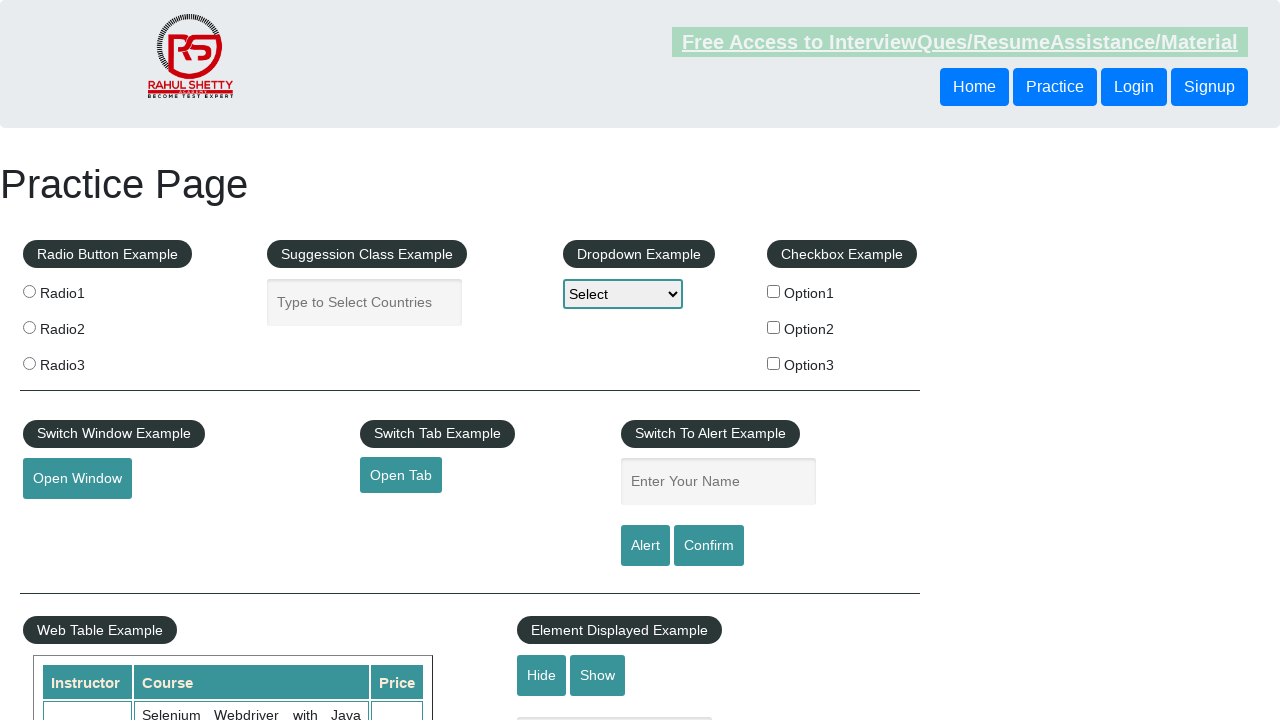

Located footer section #gf-BIG
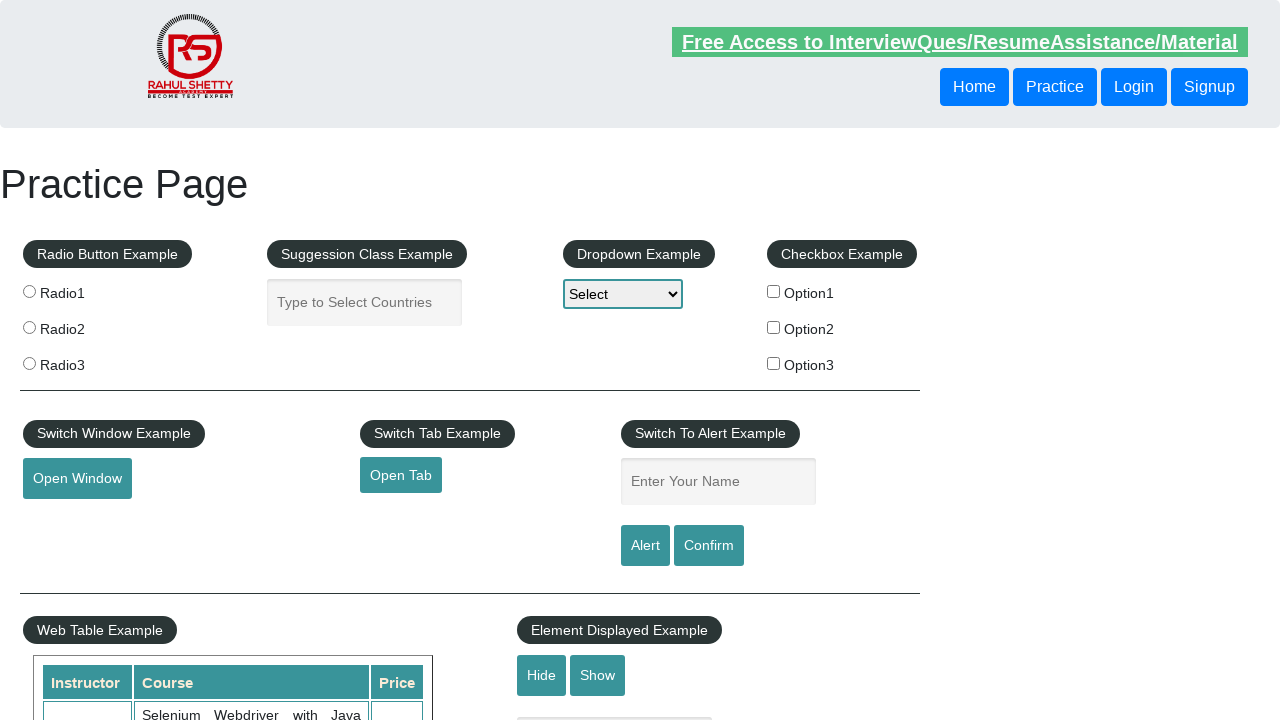

Located first column of links in footer
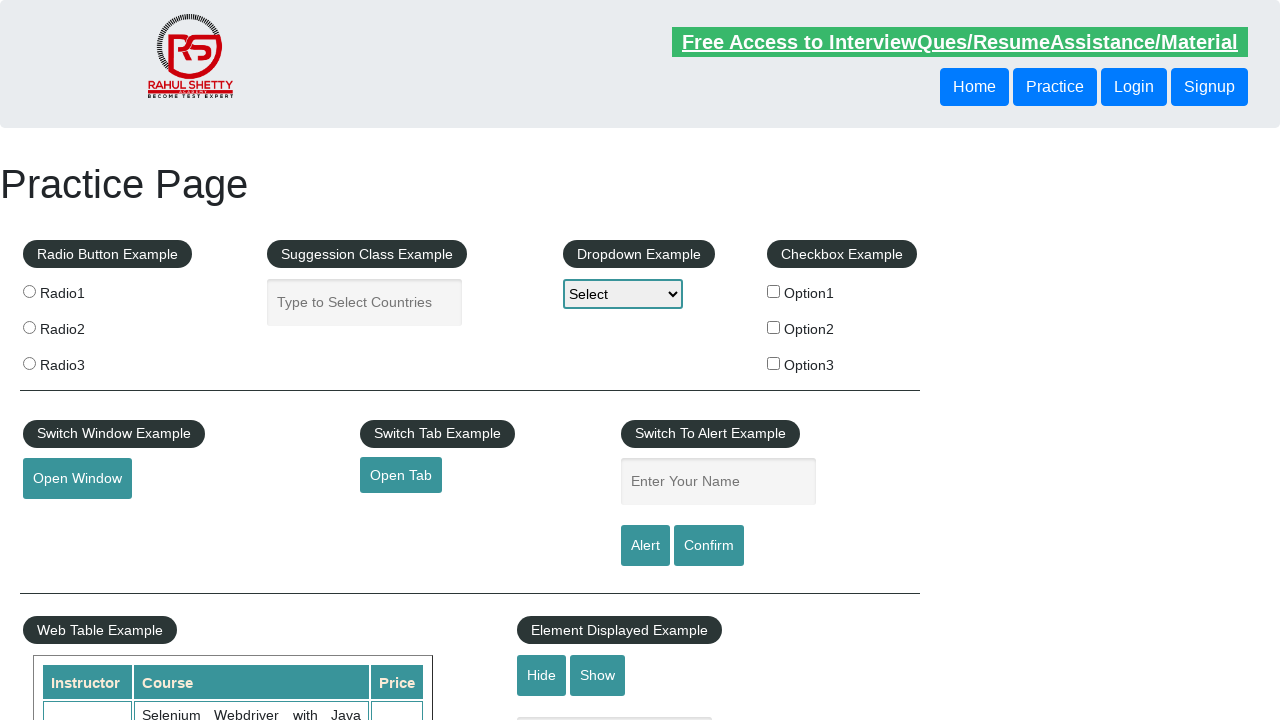

Found 5 links in footer sub-section
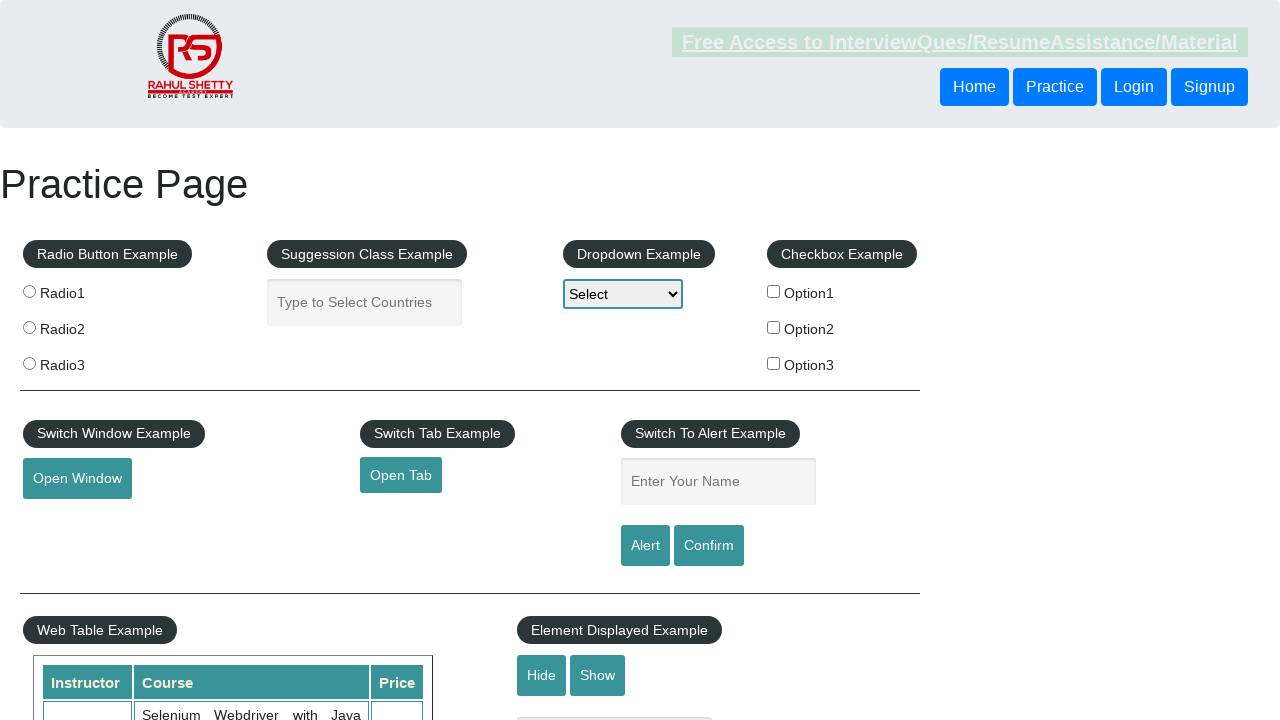

Opened link 1 in new tab using Ctrl+Click at (68, 520) on #gf-BIG >> xpath=//table/tbody/tr/td[1]/ul >> a >> nth=1
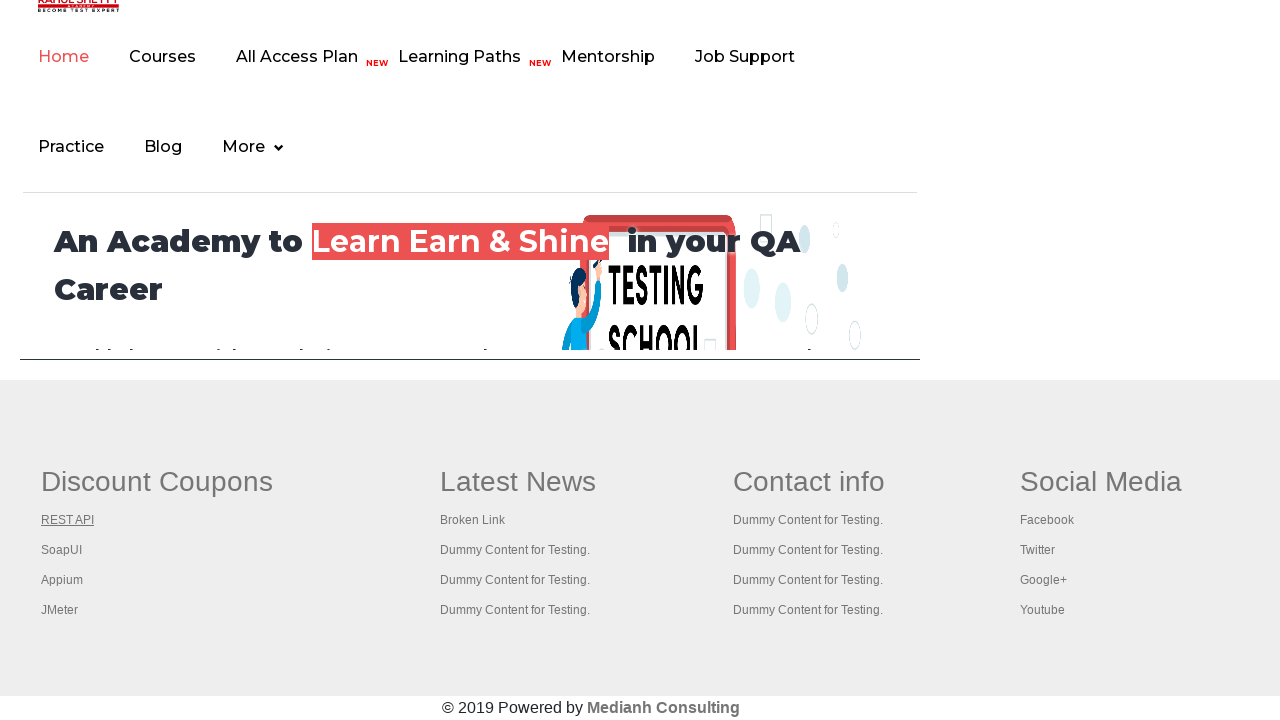

Waited 2 seconds for new tab to load
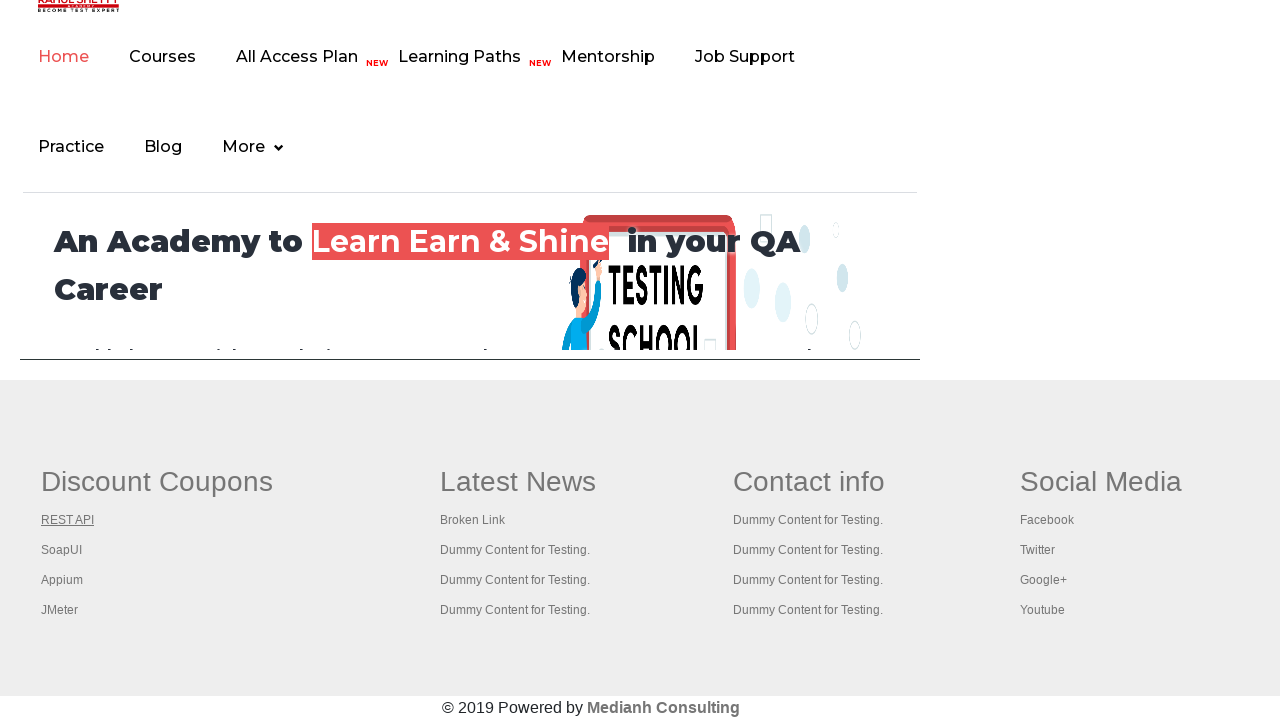

Opened link 2 in new tab using Ctrl+Click at (62, 550) on #gf-BIG >> xpath=//table/tbody/tr/td[1]/ul >> a >> nth=2
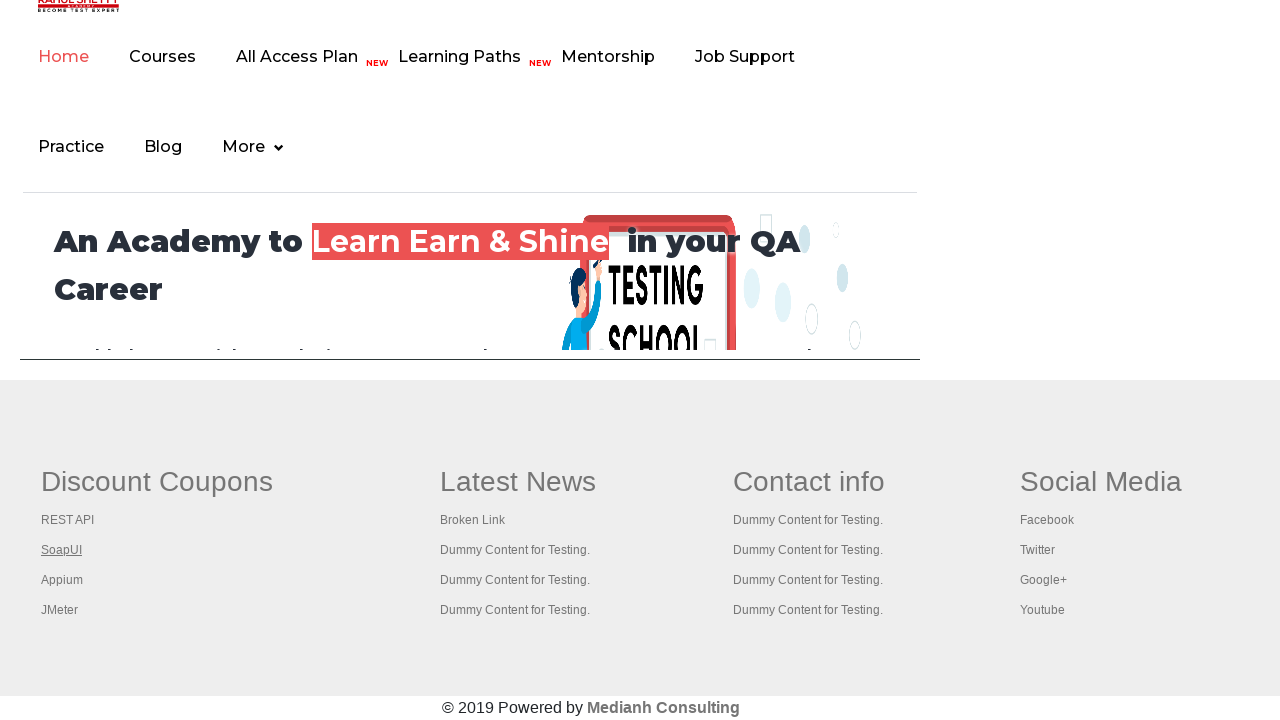

Waited 2 seconds for new tab to load
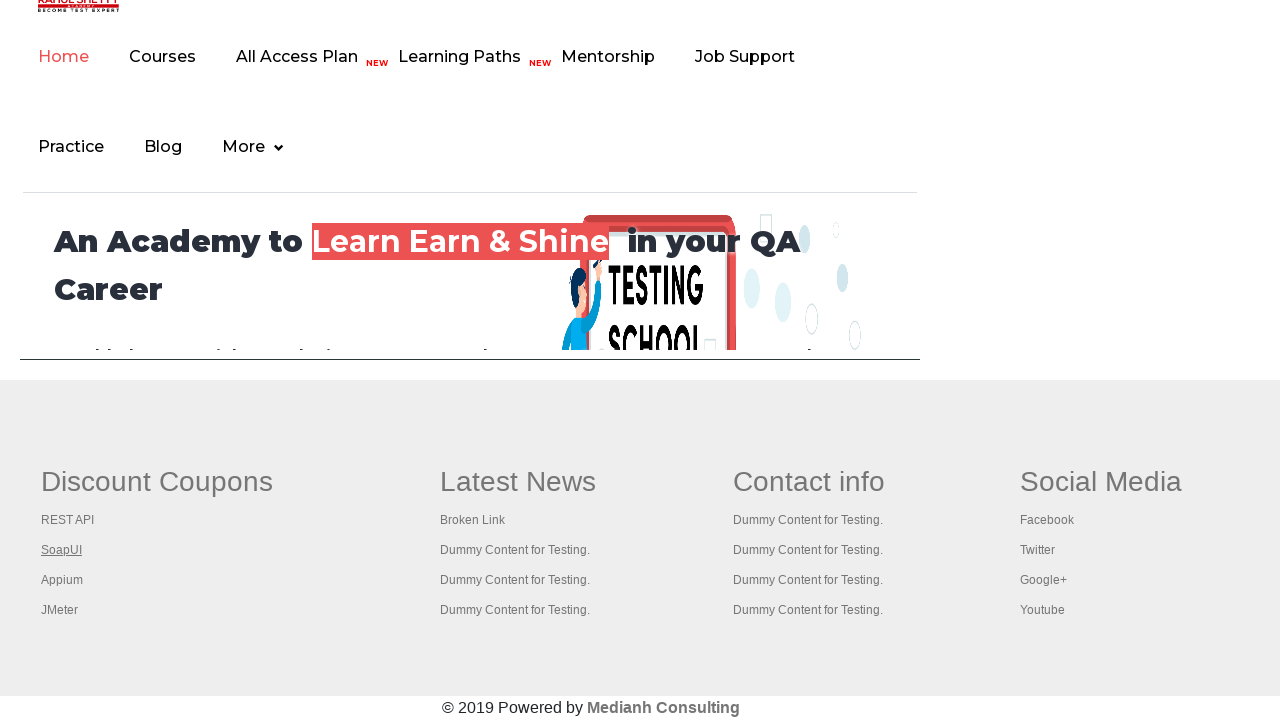

Opened link 3 in new tab using Ctrl+Click at (62, 580) on #gf-BIG >> xpath=//table/tbody/tr/td[1]/ul >> a >> nth=3
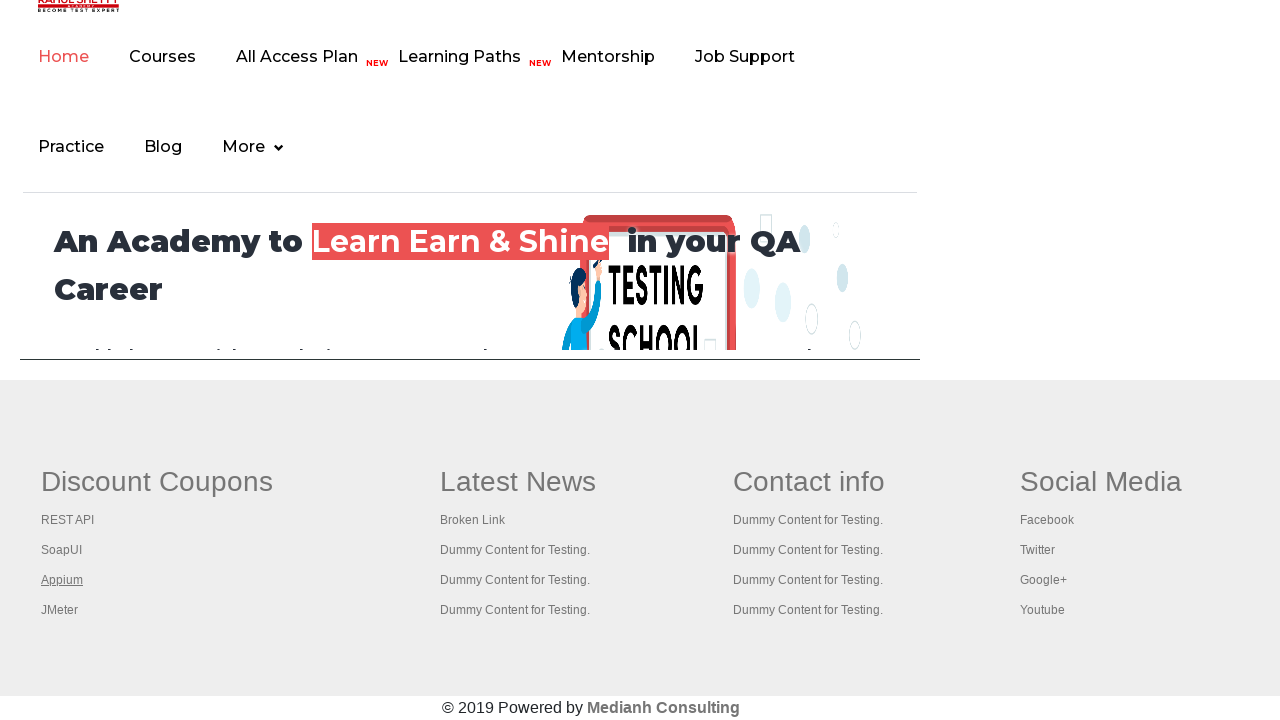

Waited 2 seconds for new tab to load
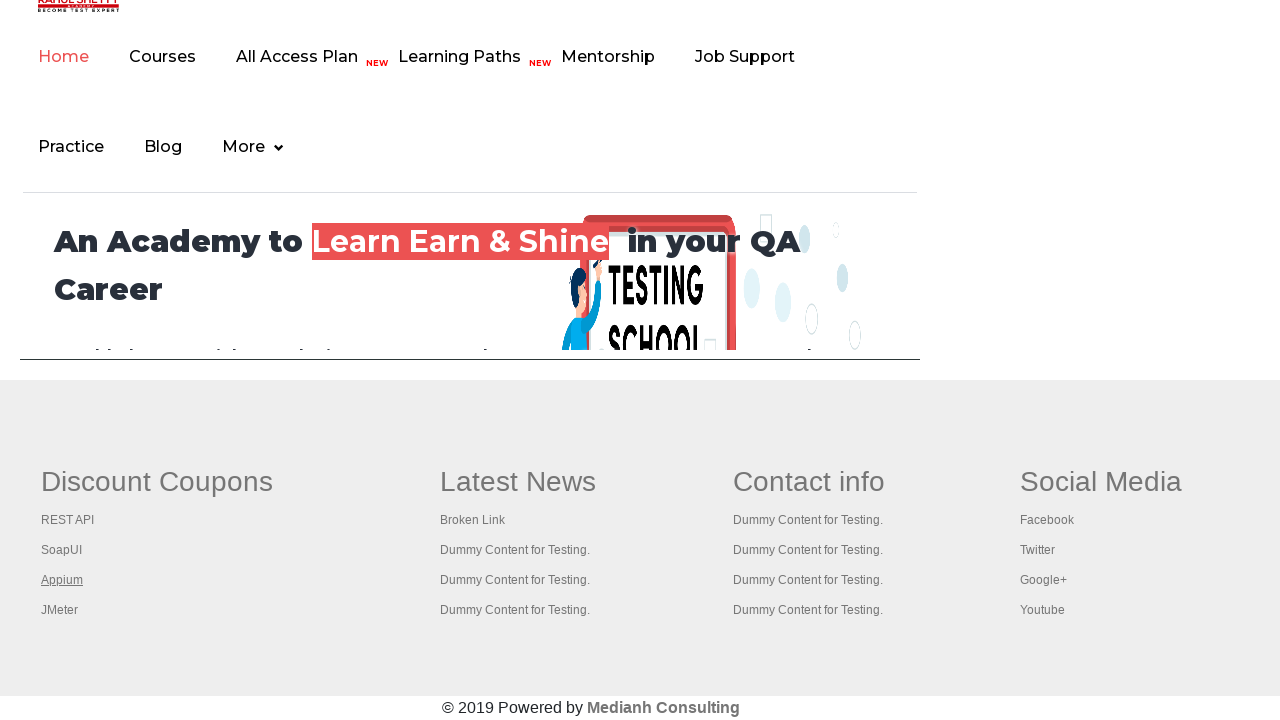

Opened link 4 in new tab using Ctrl+Click at (60, 610) on #gf-BIG >> xpath=//table/tbody/tr/td[1]/ul >> a >> nth=4
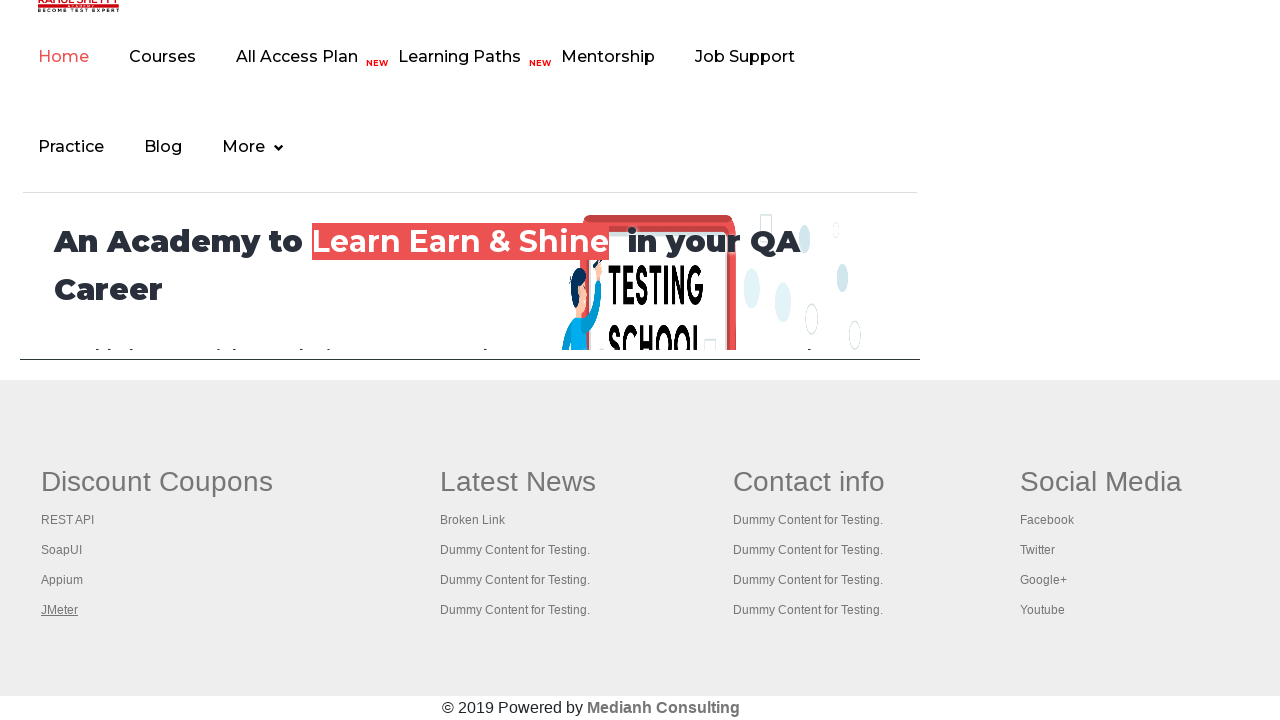

Waited 2 seconds for new tab to load
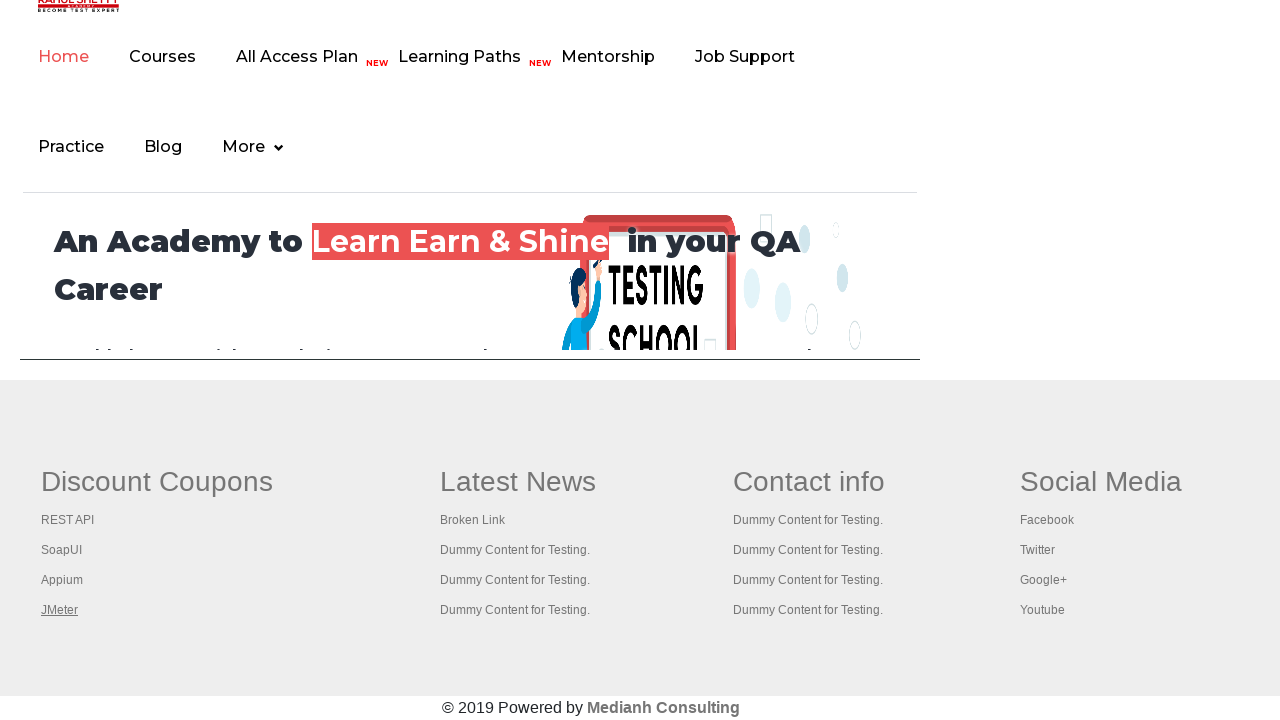

Retrieved all 5 pages/tabs from context
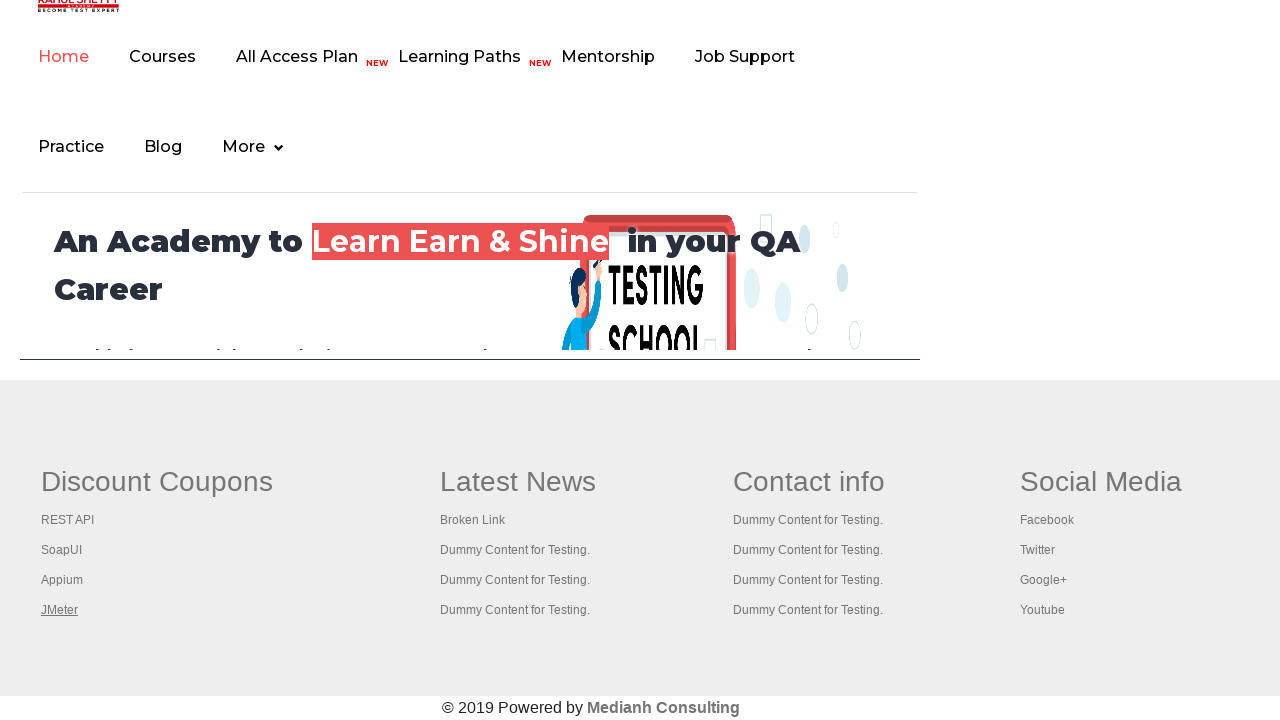

Brought tab to front
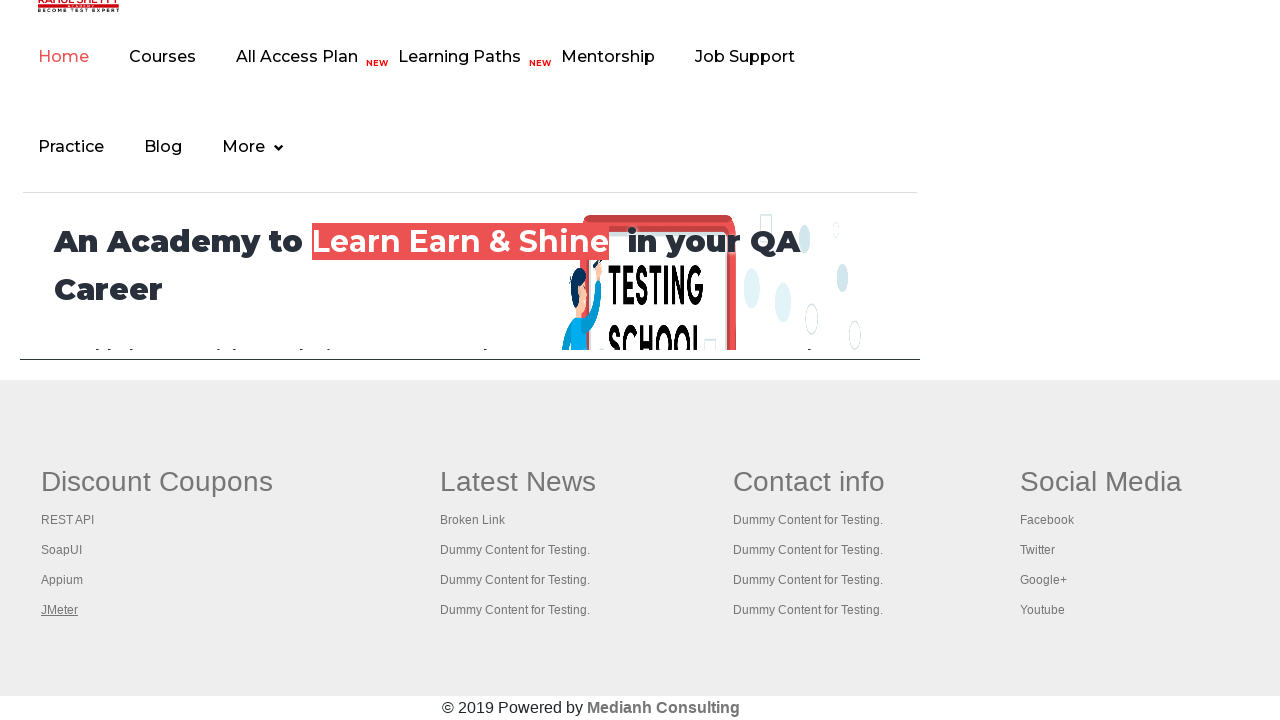

Tab page loaded to domcontentloaded state
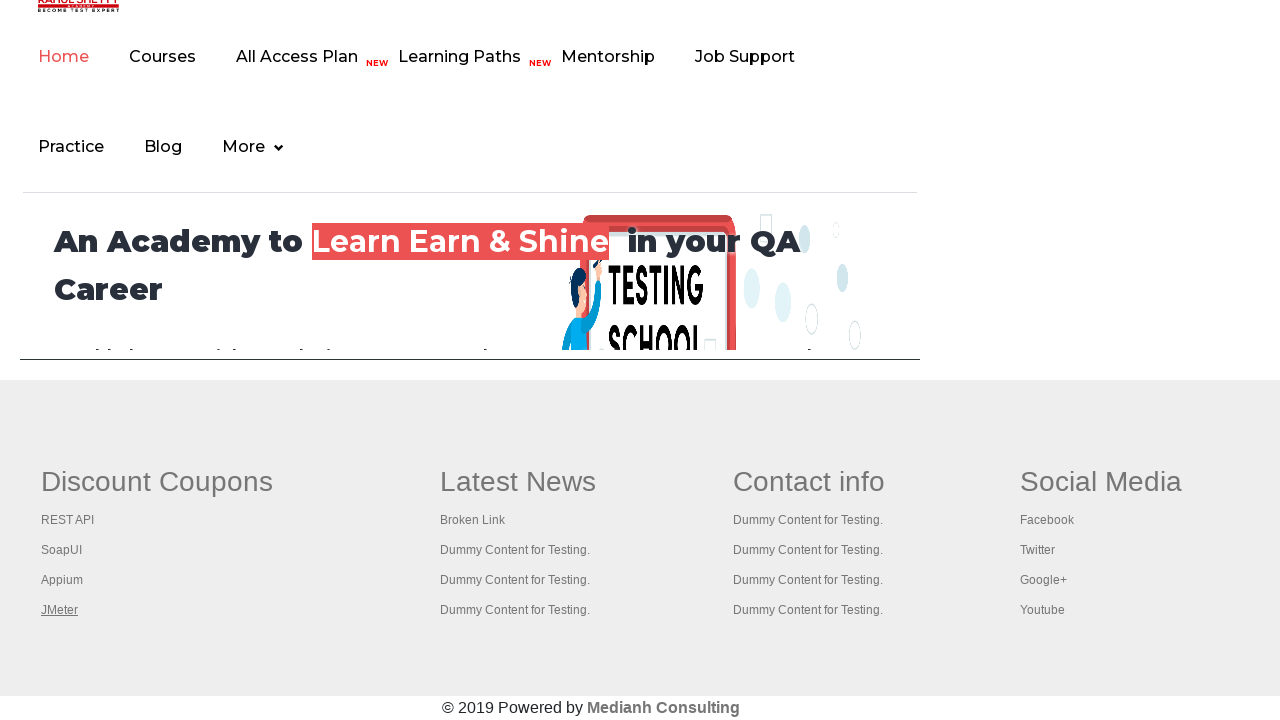

Brought tab to front
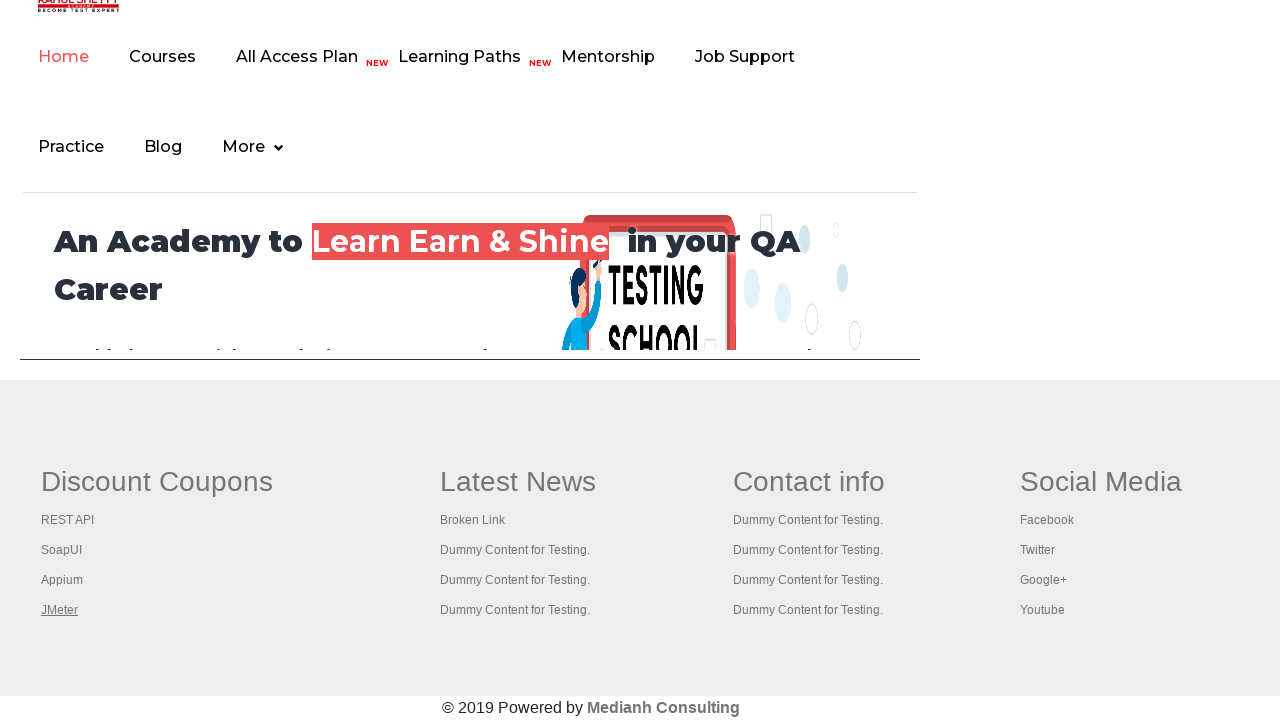

Tab page loaded to domcontentloaded state
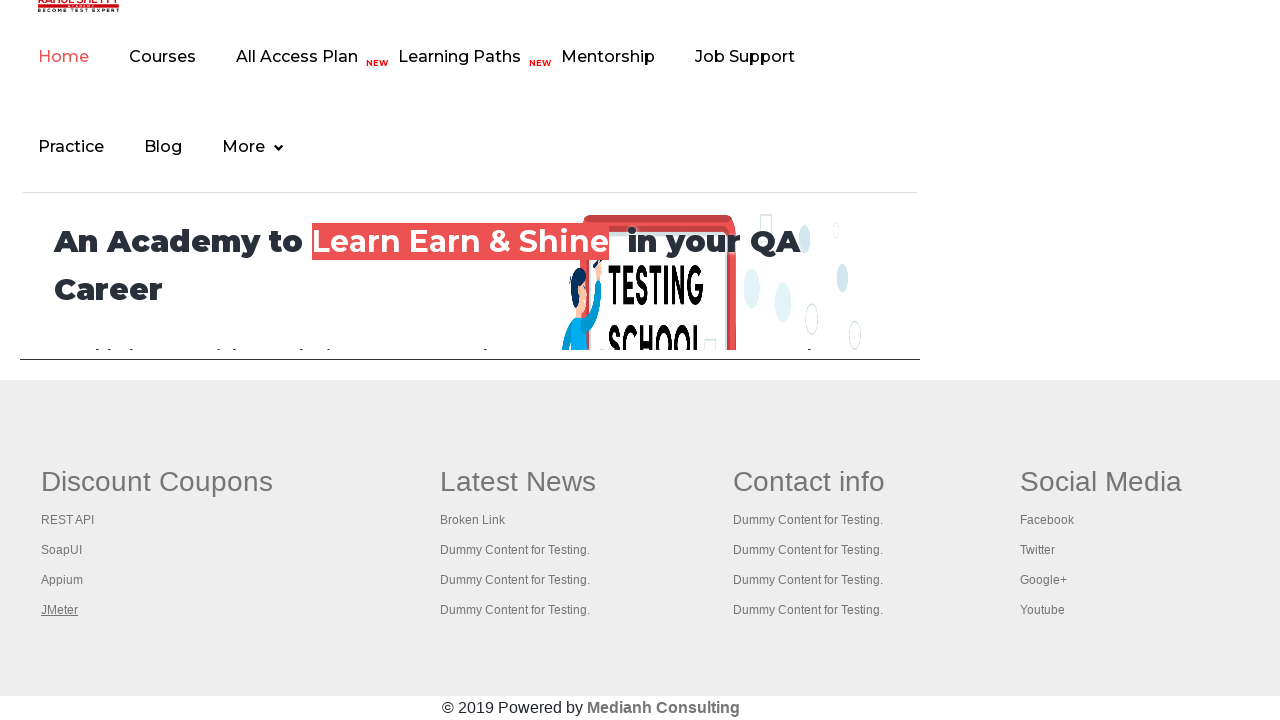

Brought tab to front
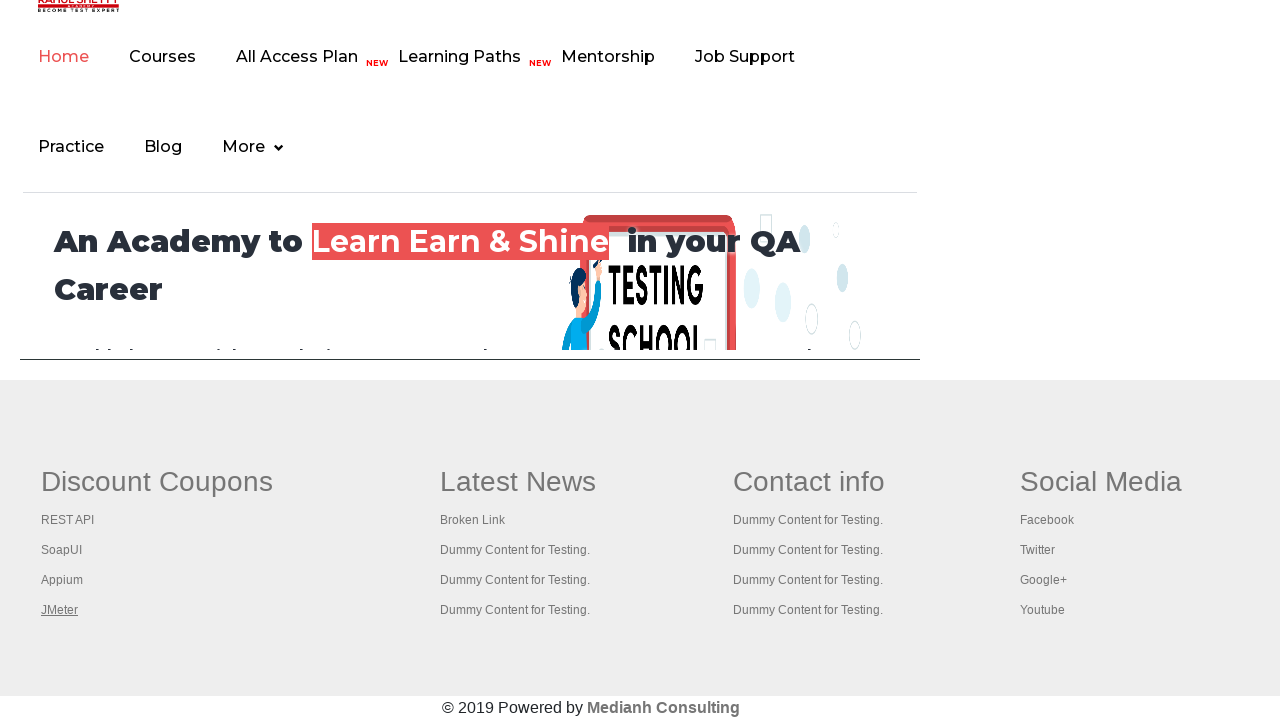

Tab page loaded to domcontentloaded state
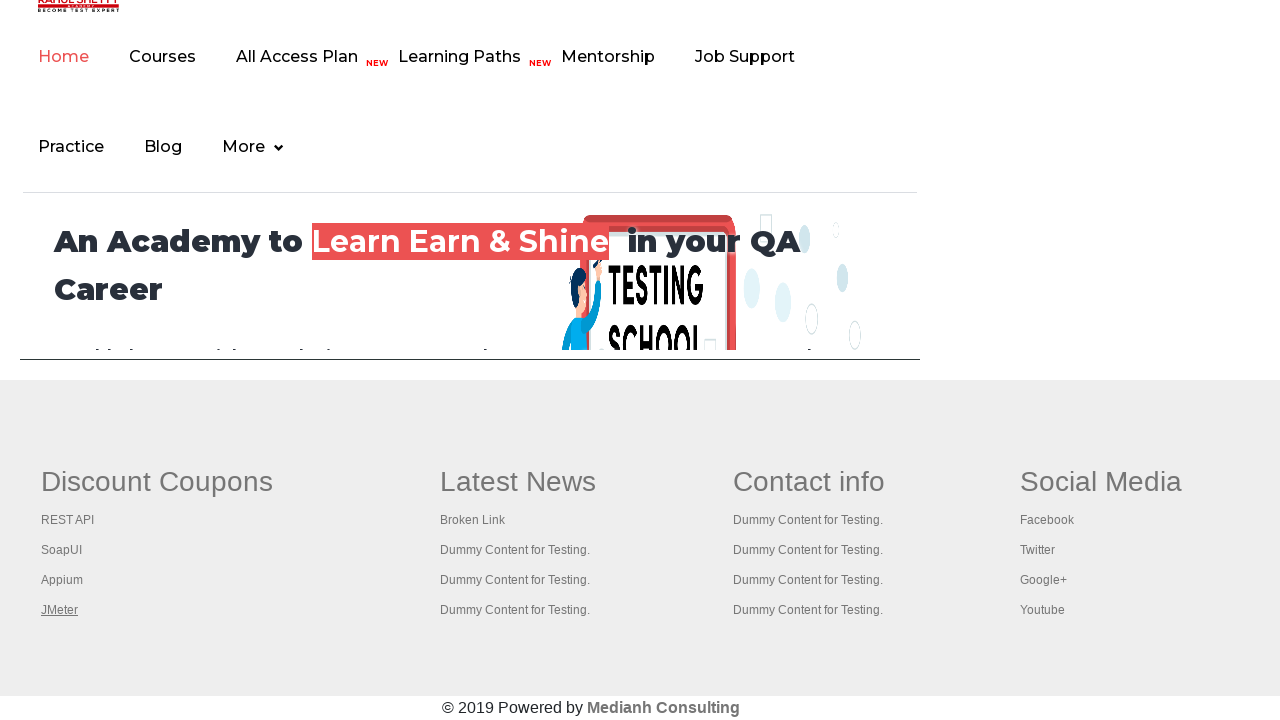

Brought tab to front
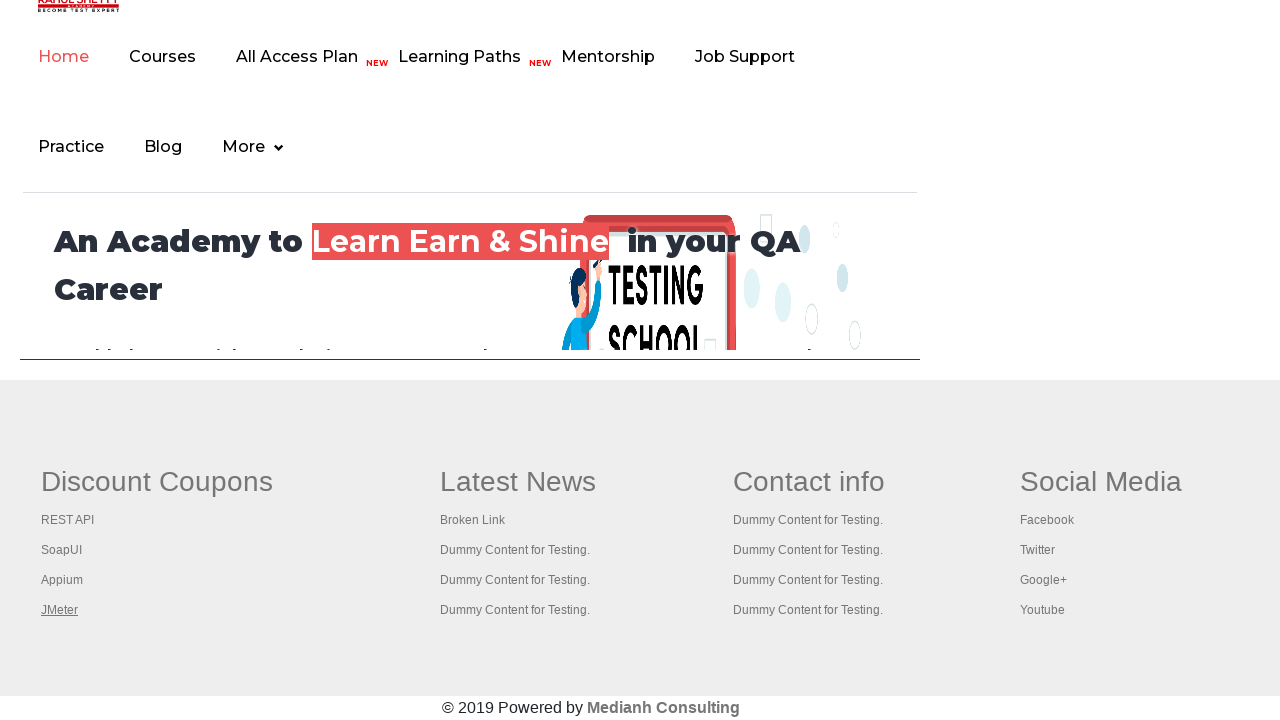

Tab page loaded to domcontentloaded state
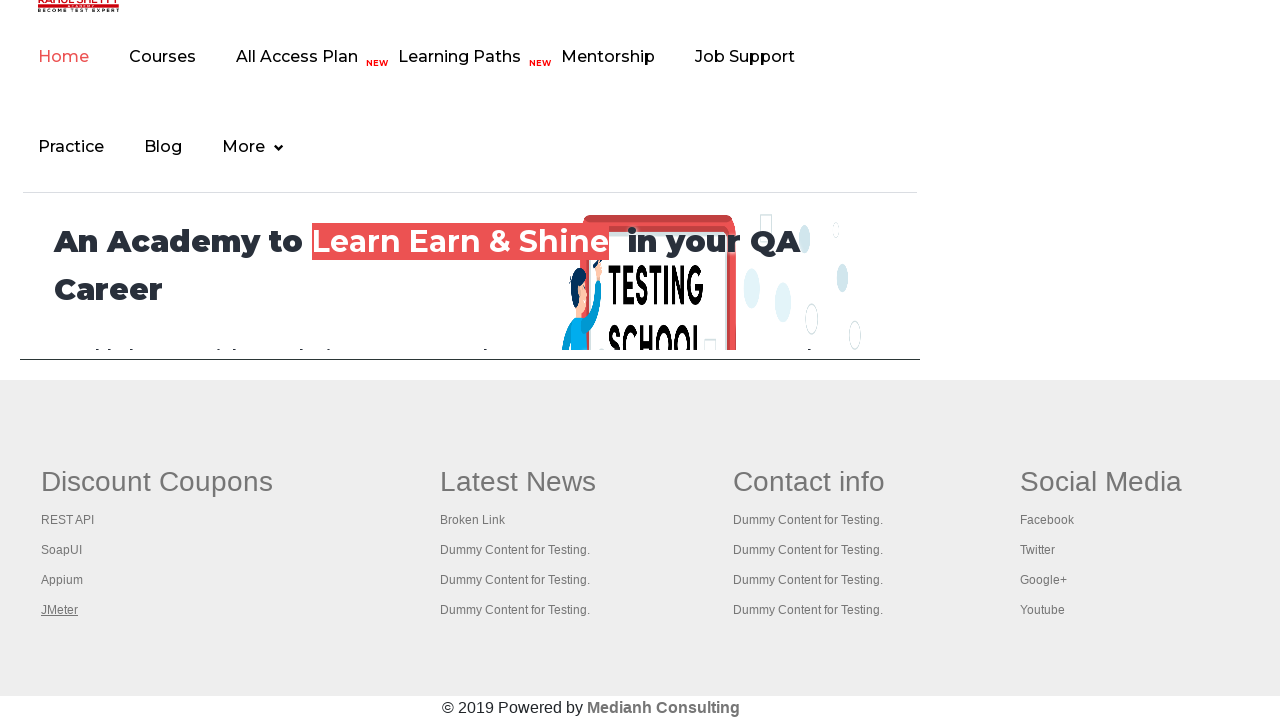

Brought tab to front
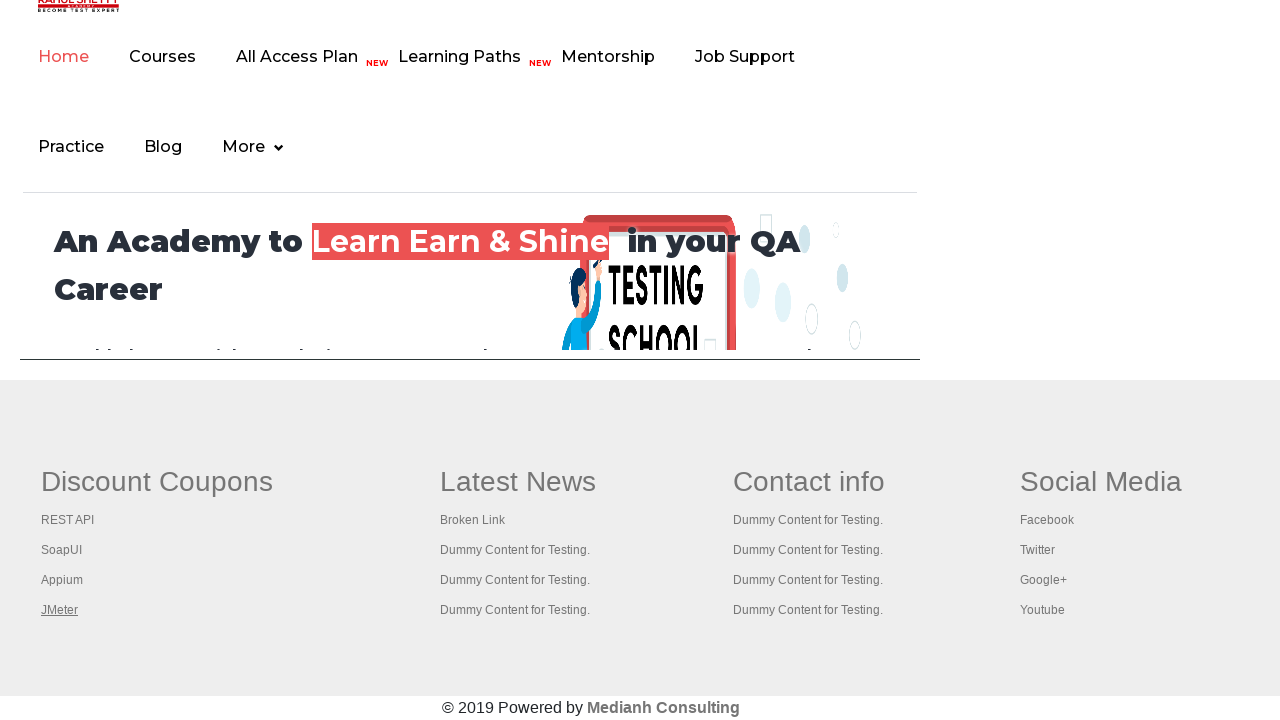

Tab page loaded to domcontentloaded state
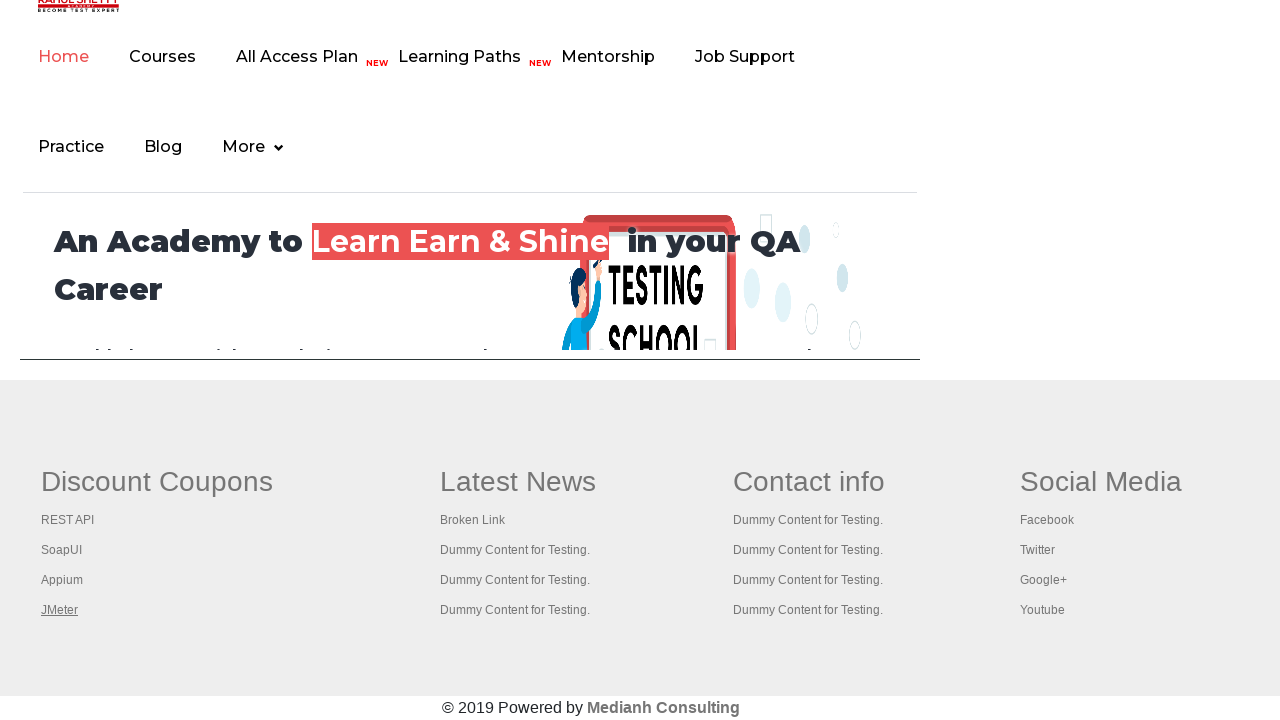

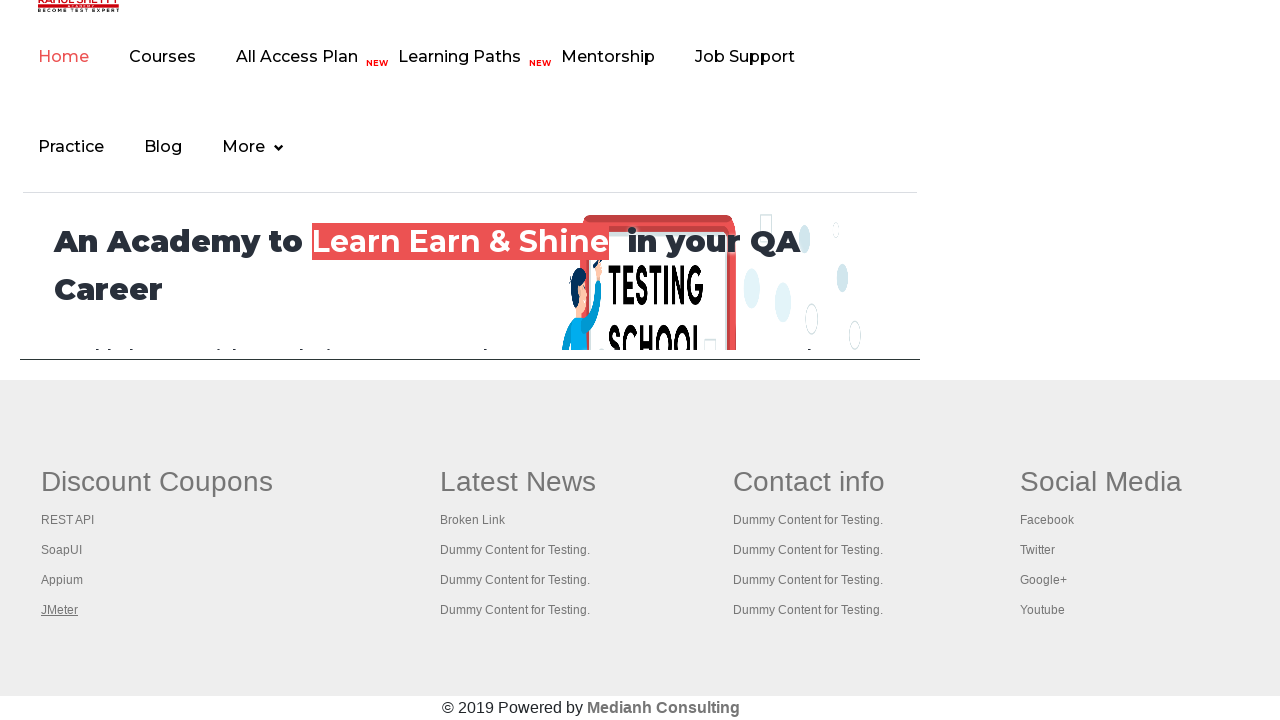